Tests search functionality by typing a name into the search field. This is a parameterized test that runs for multiple names (Mary, Steve, Alice).

Starting URL: http://zero.webappsecurity.com/index.html

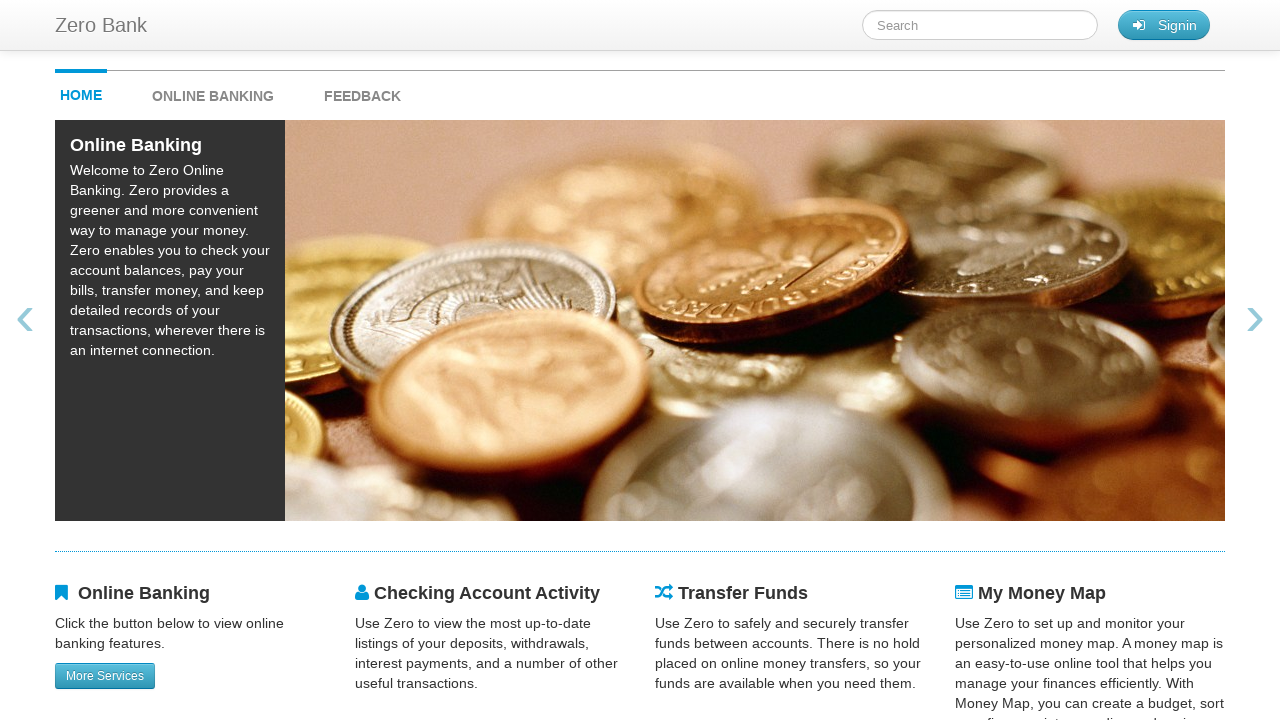

Filled search field with 'Mary' on #searchTerm
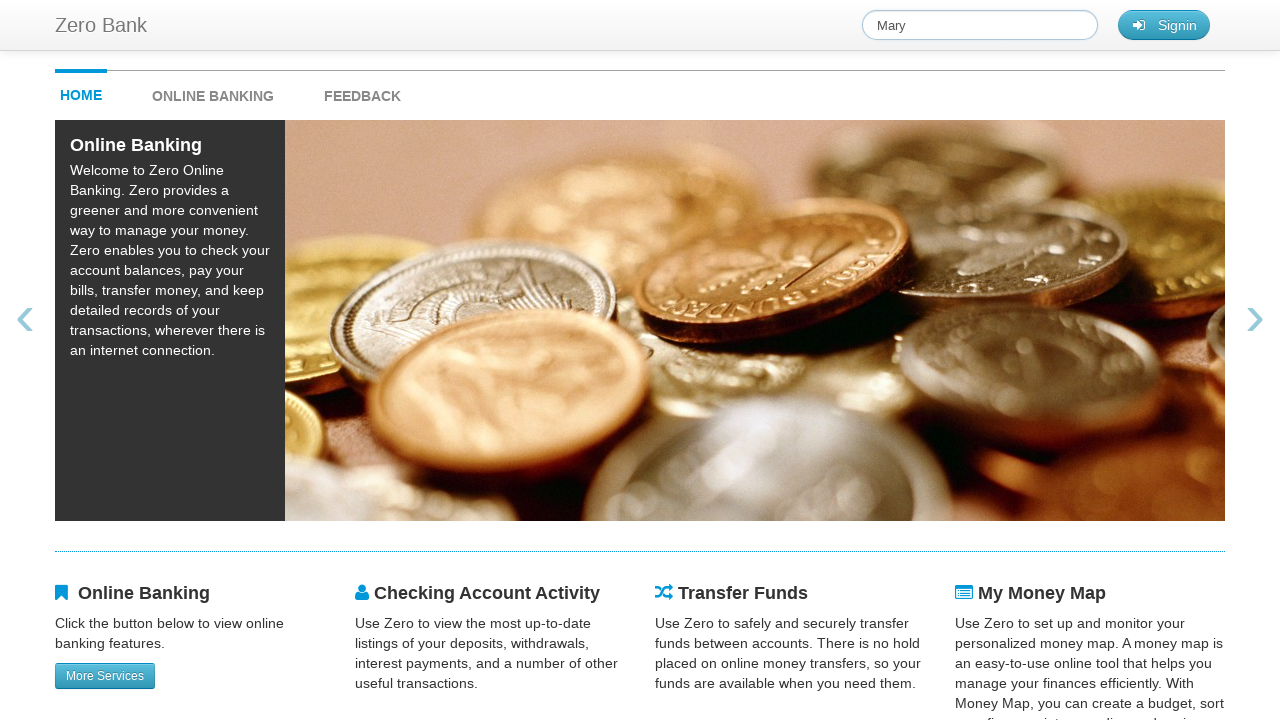

Navigated to http://zero.webappsecurity.com/index.html
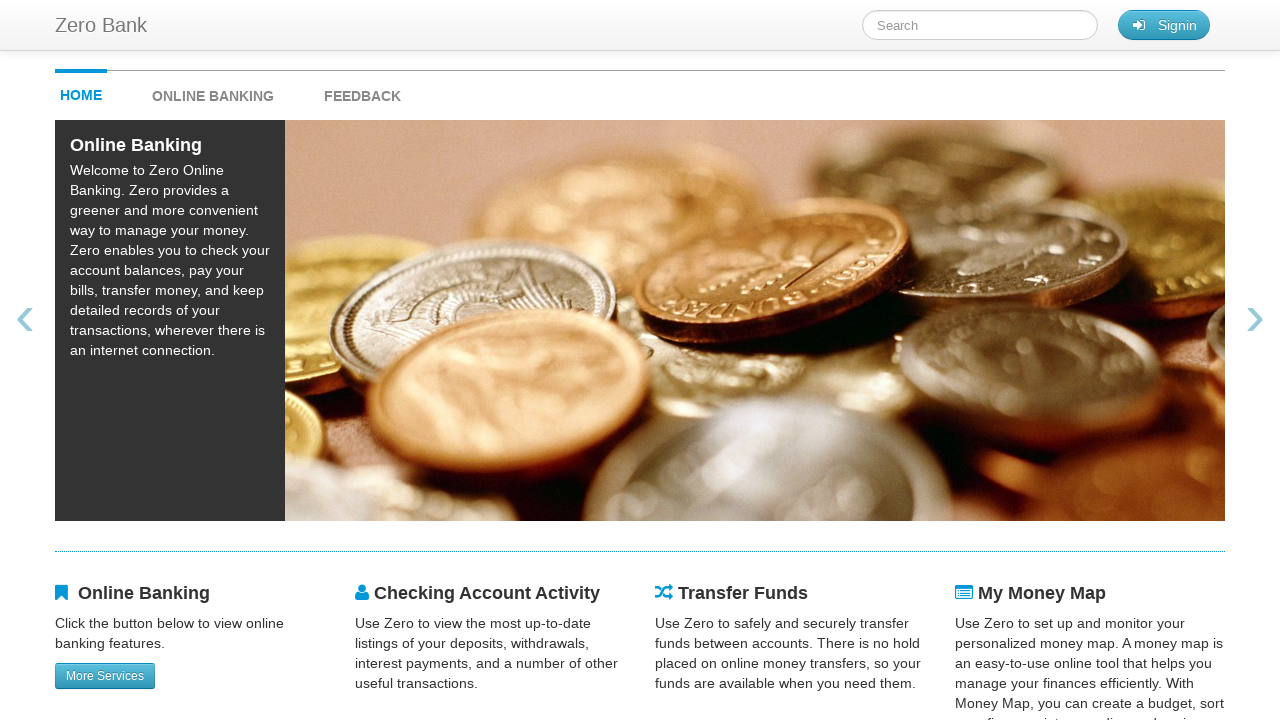

Filled search field with 'Steve' on #searchTerm
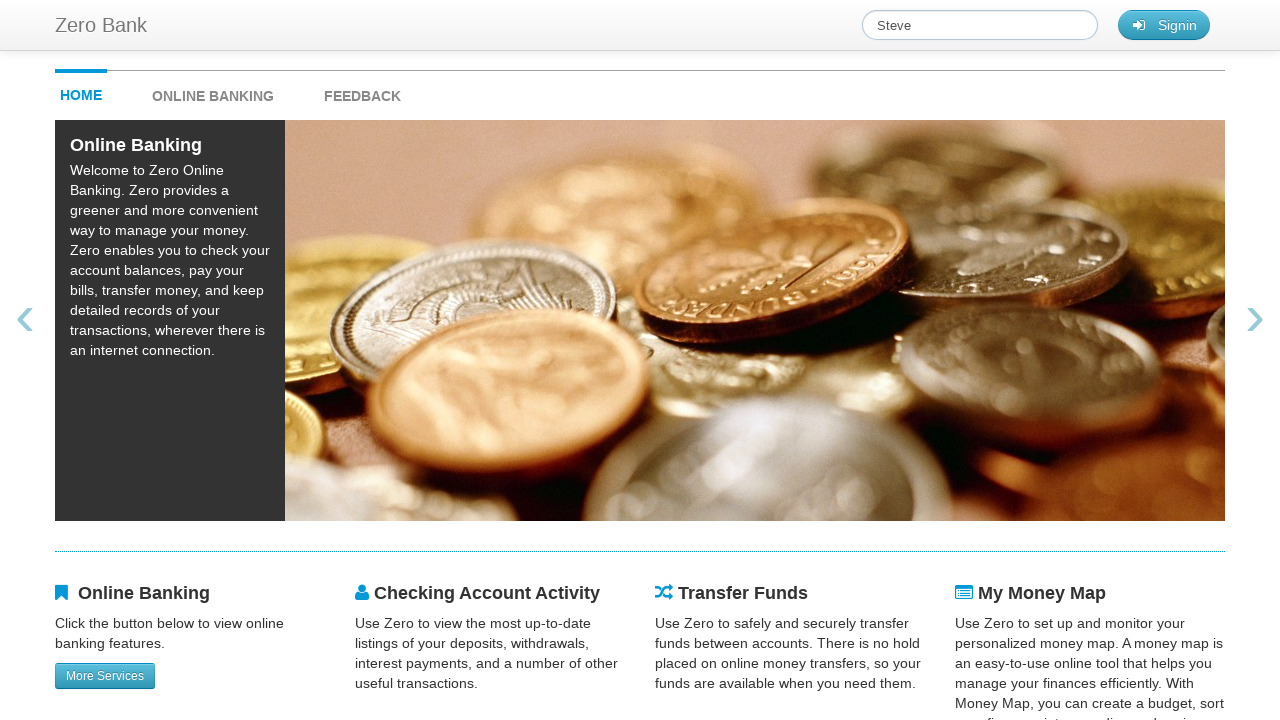

Navigated to http://zero.webappsecurity.com/index.html
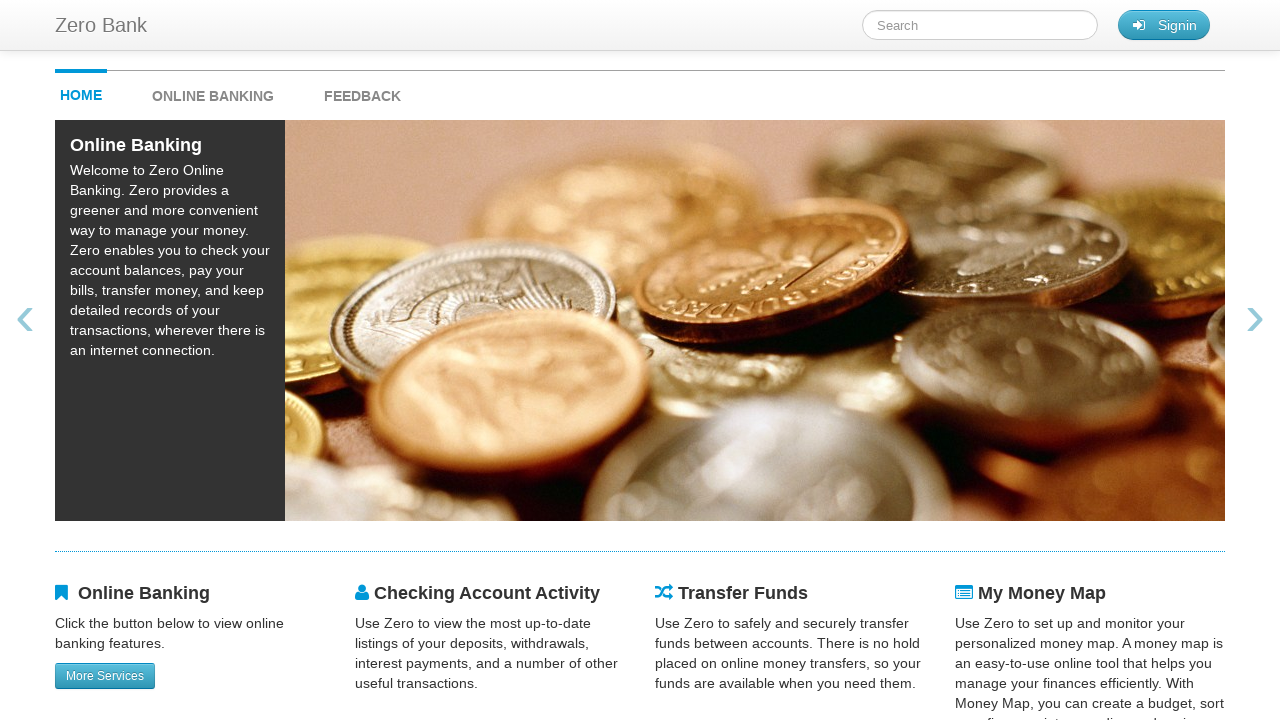

Filled search field with 'Alice' on #searchTerm
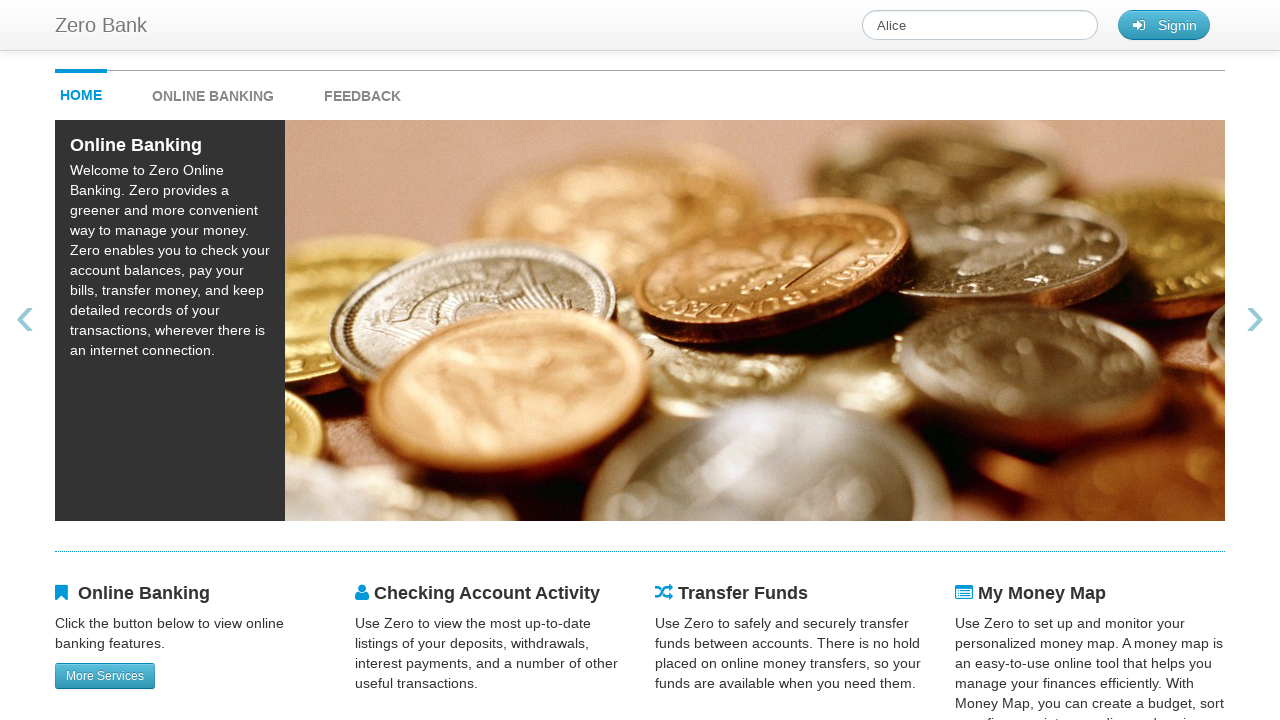

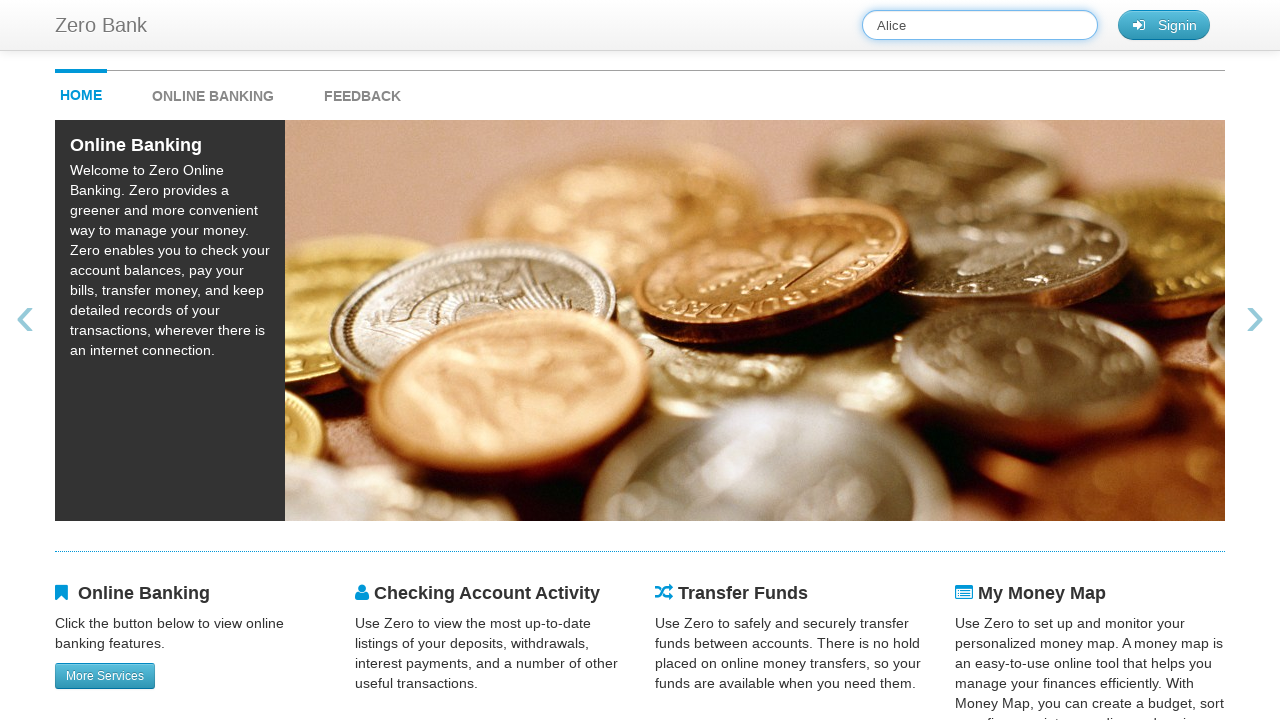